Navigates to the Anh Tester website and clicks on the blog link

Starting URL: https://anhtester.com

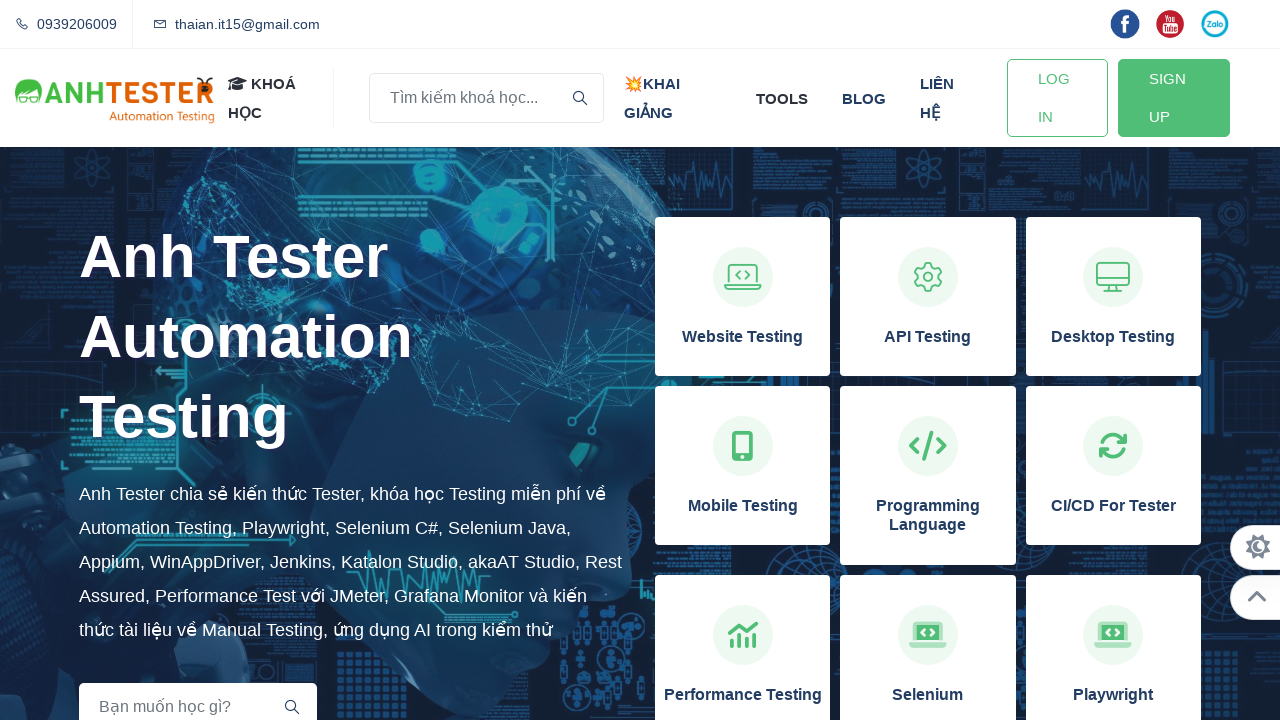

Navigated to https://anhtester.com
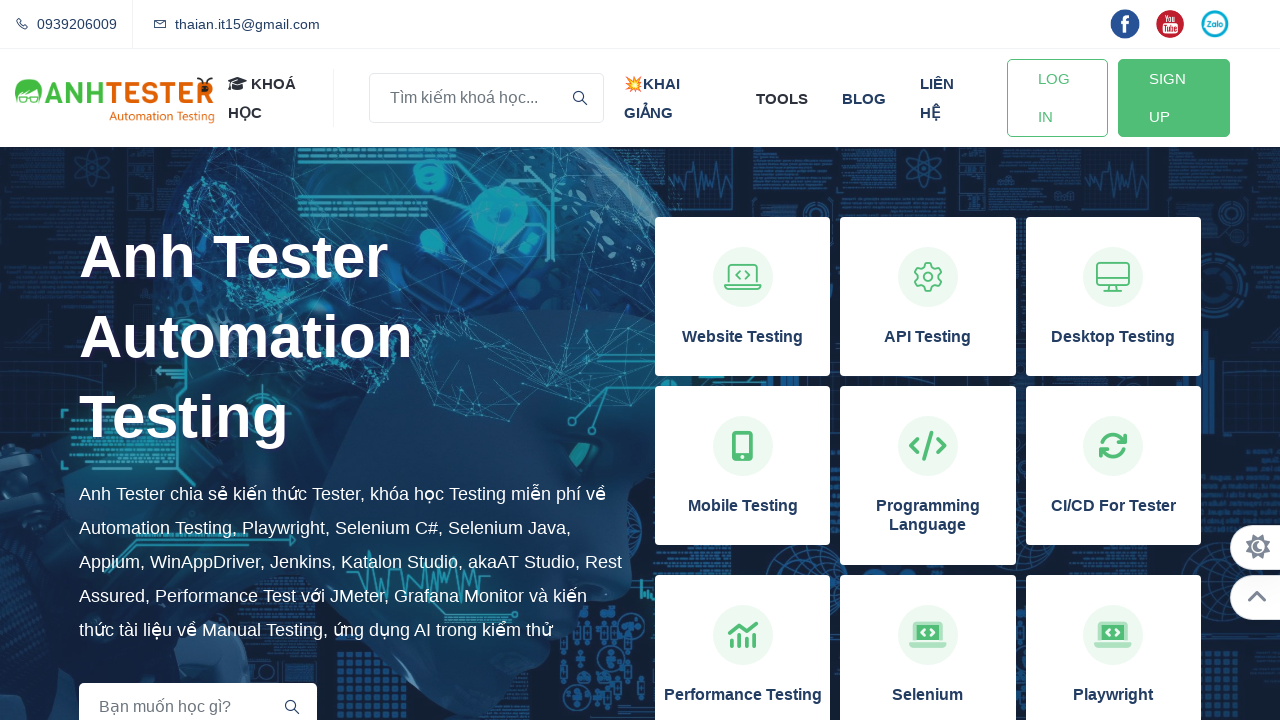

Clicked on the blog link at (864, 98) on xpath=//a[normalize-space()='blog']
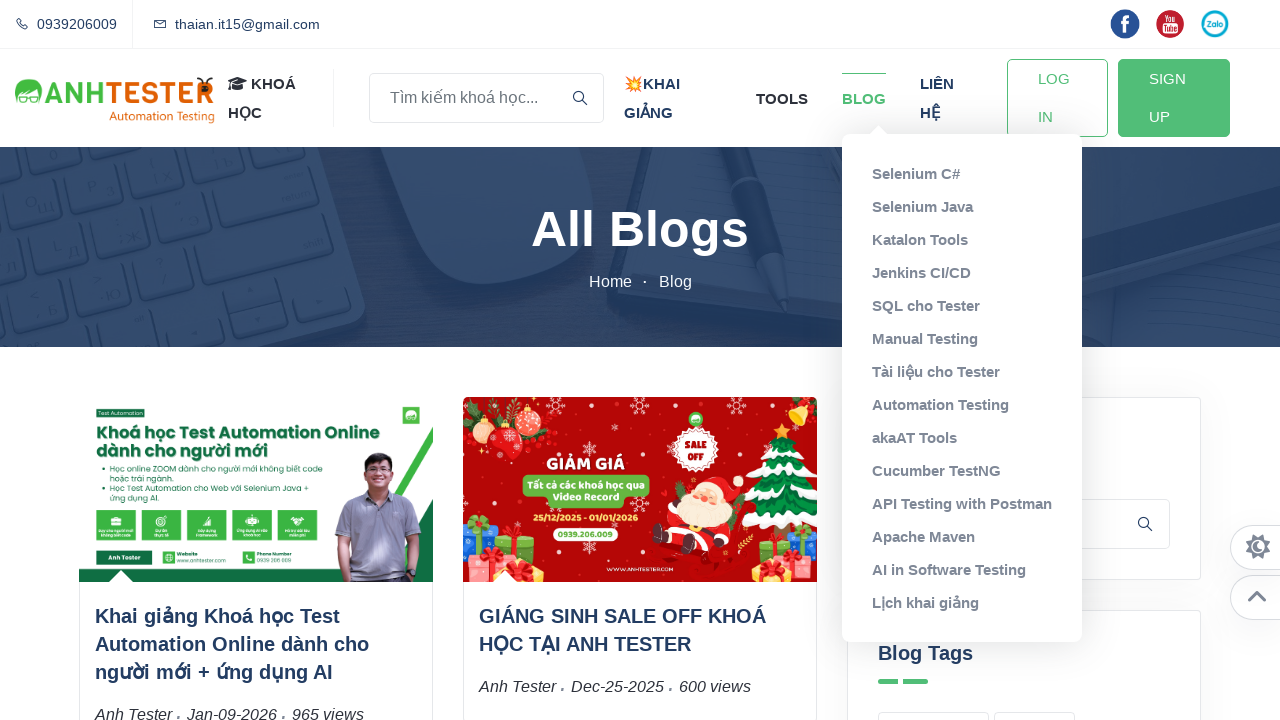

Blog page loaded and network idle
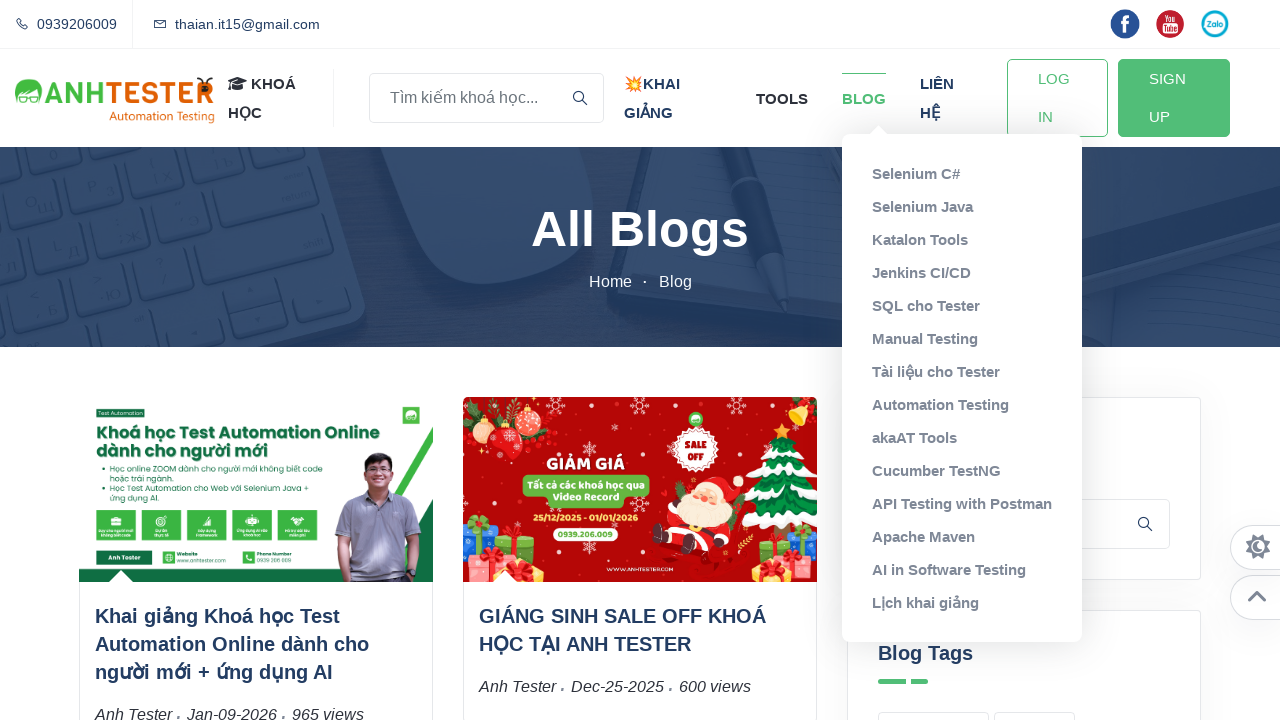

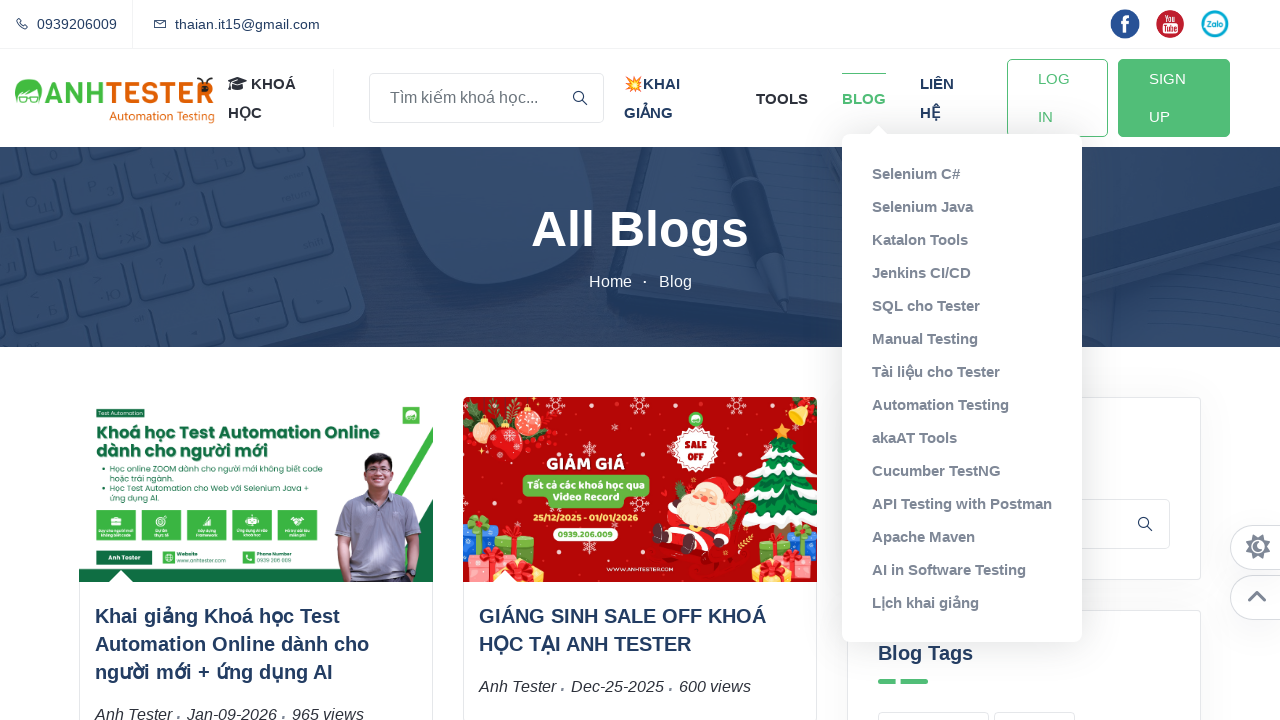